Launches browser, maximizes window, navigates to Flipkart homepage and retrieves the window dimensions.

Starting URL: https://www.flipkart.com/

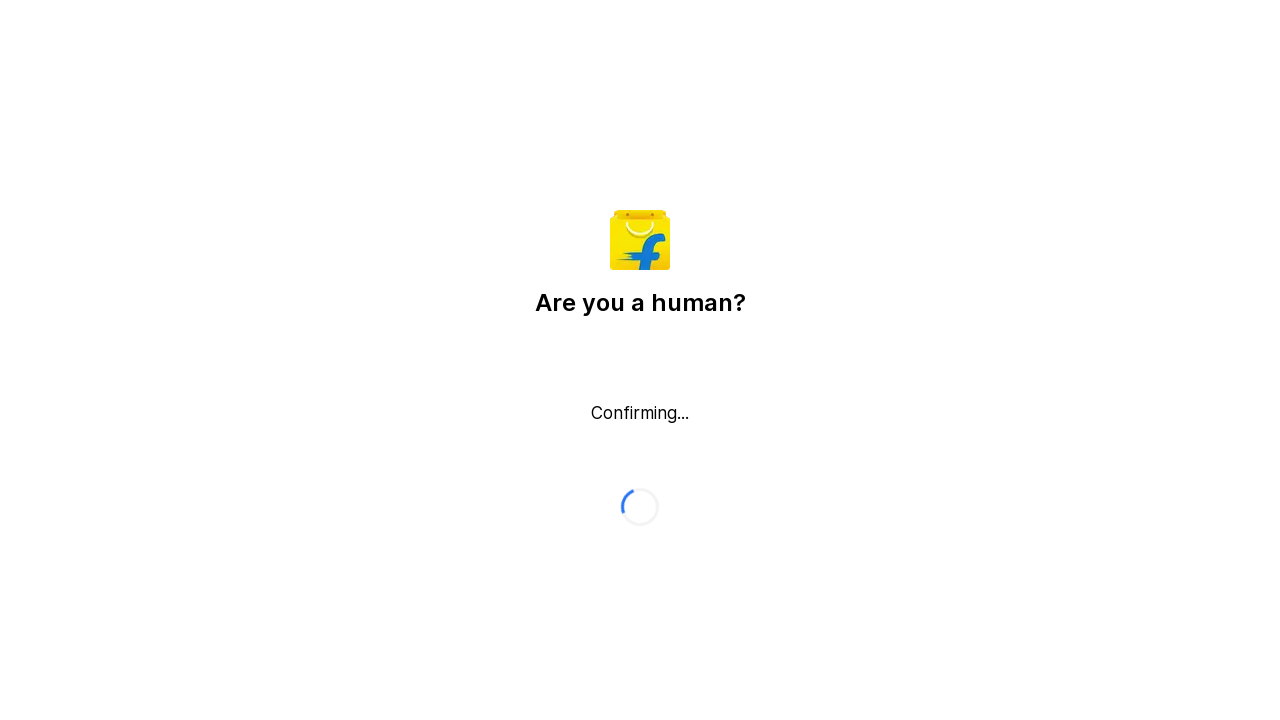

Set viewport size to 1920x1080 to maximize window
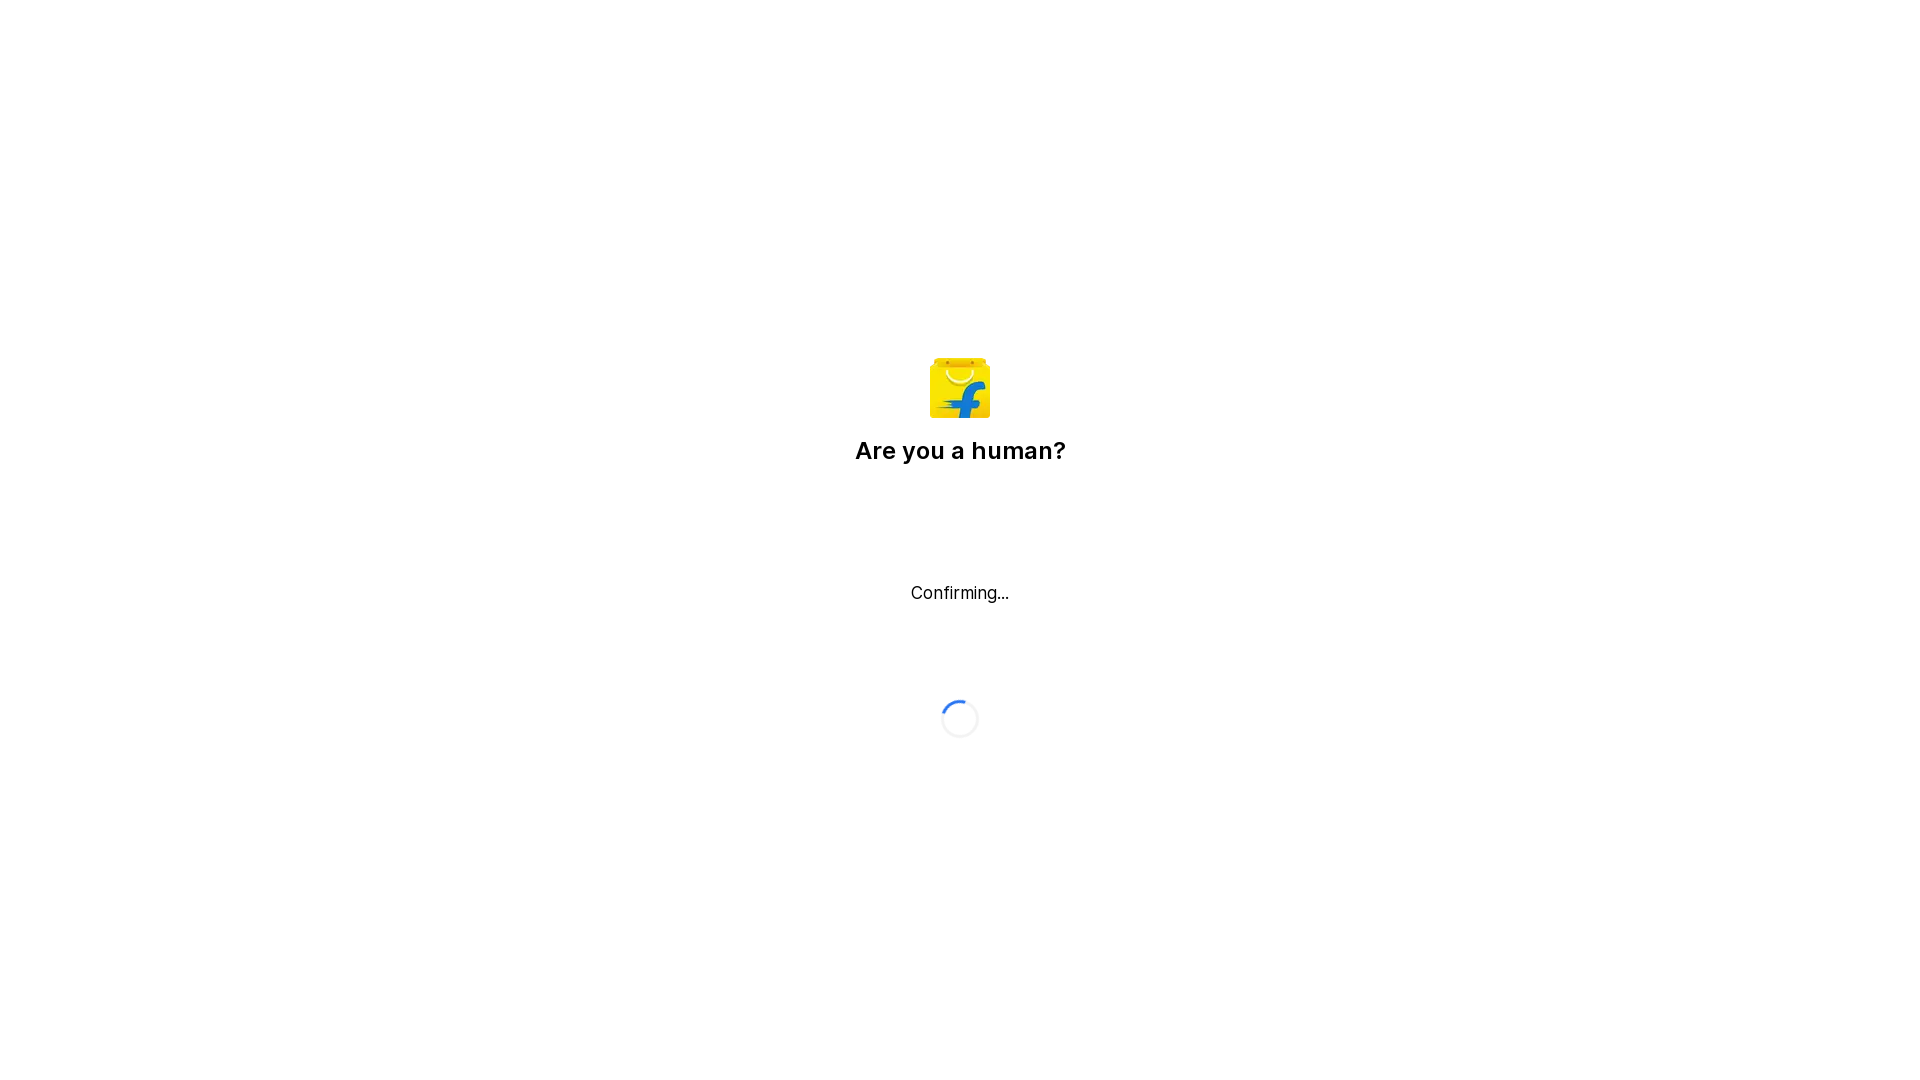

Retrieved window dimensions: {'width': 1920, 'height': 1080}
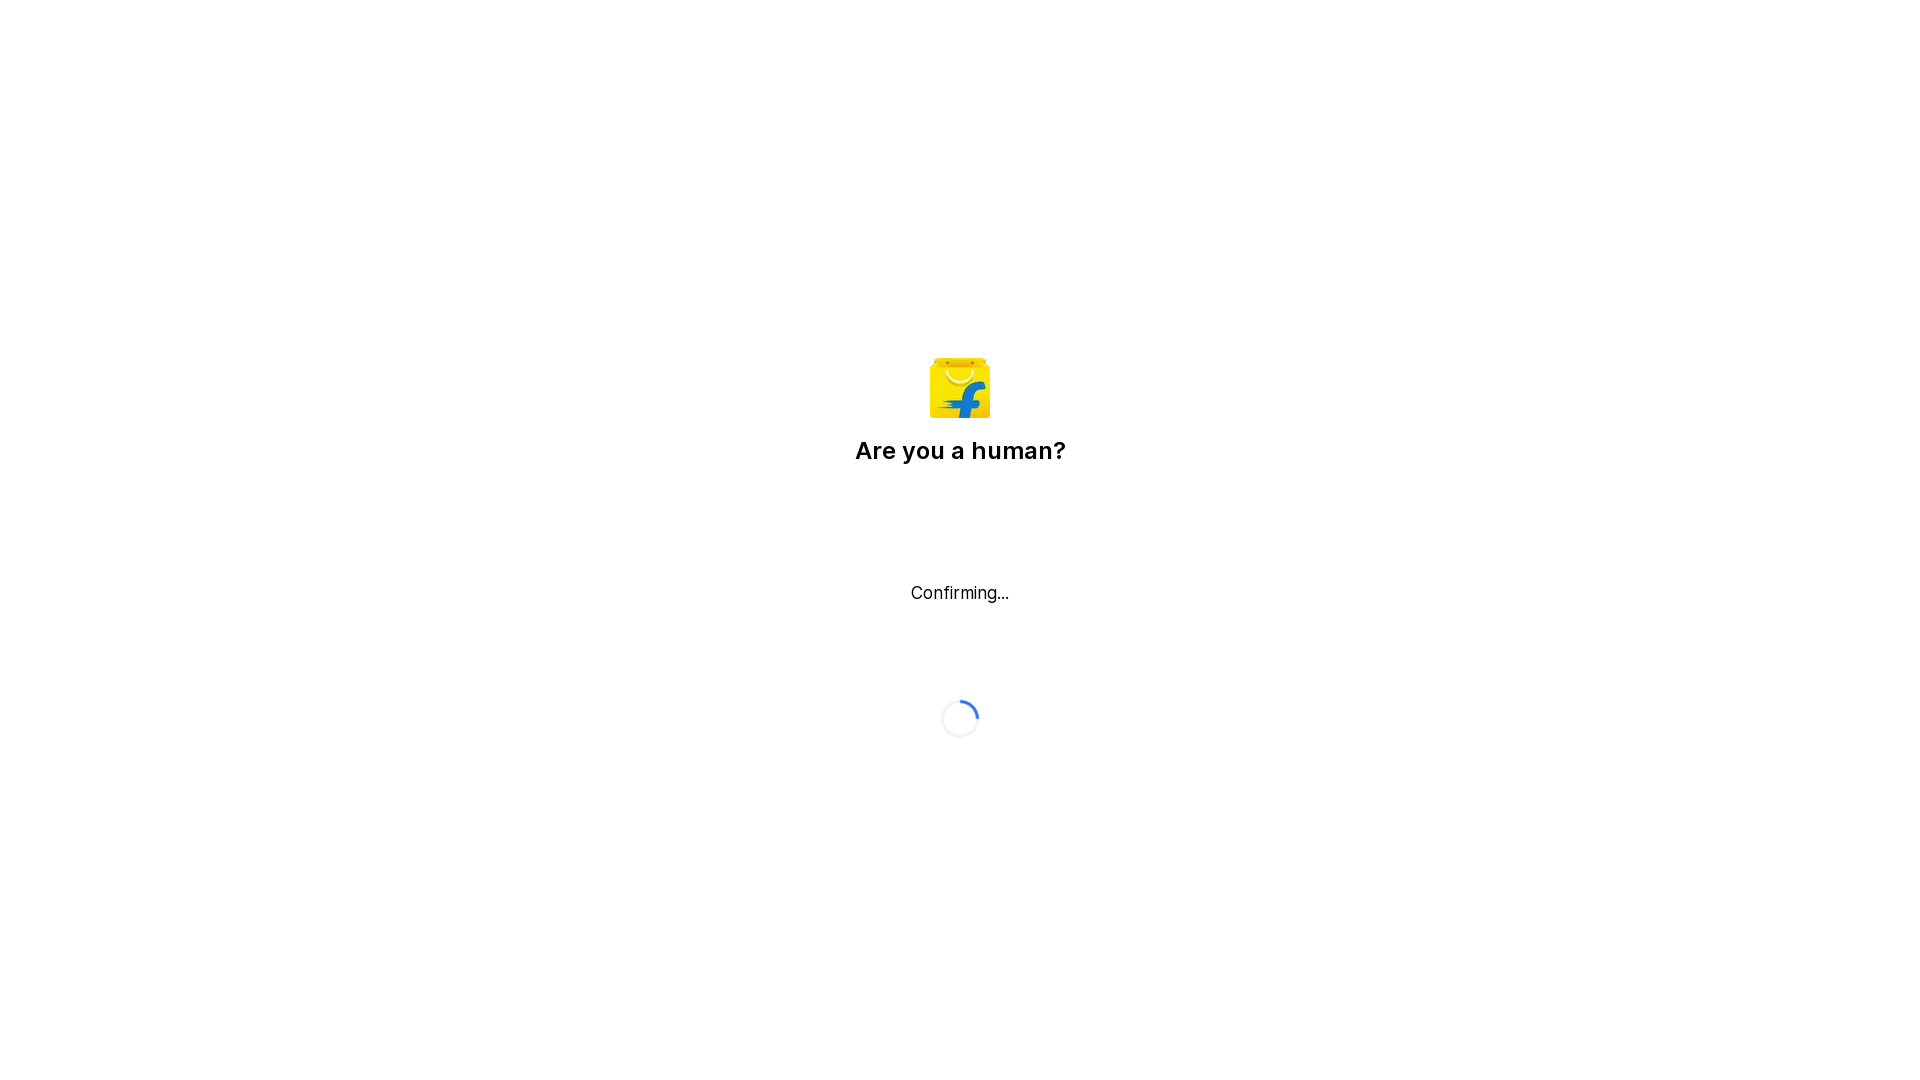

Waited for Flipkart homepage to fully load (domcontentloaded)
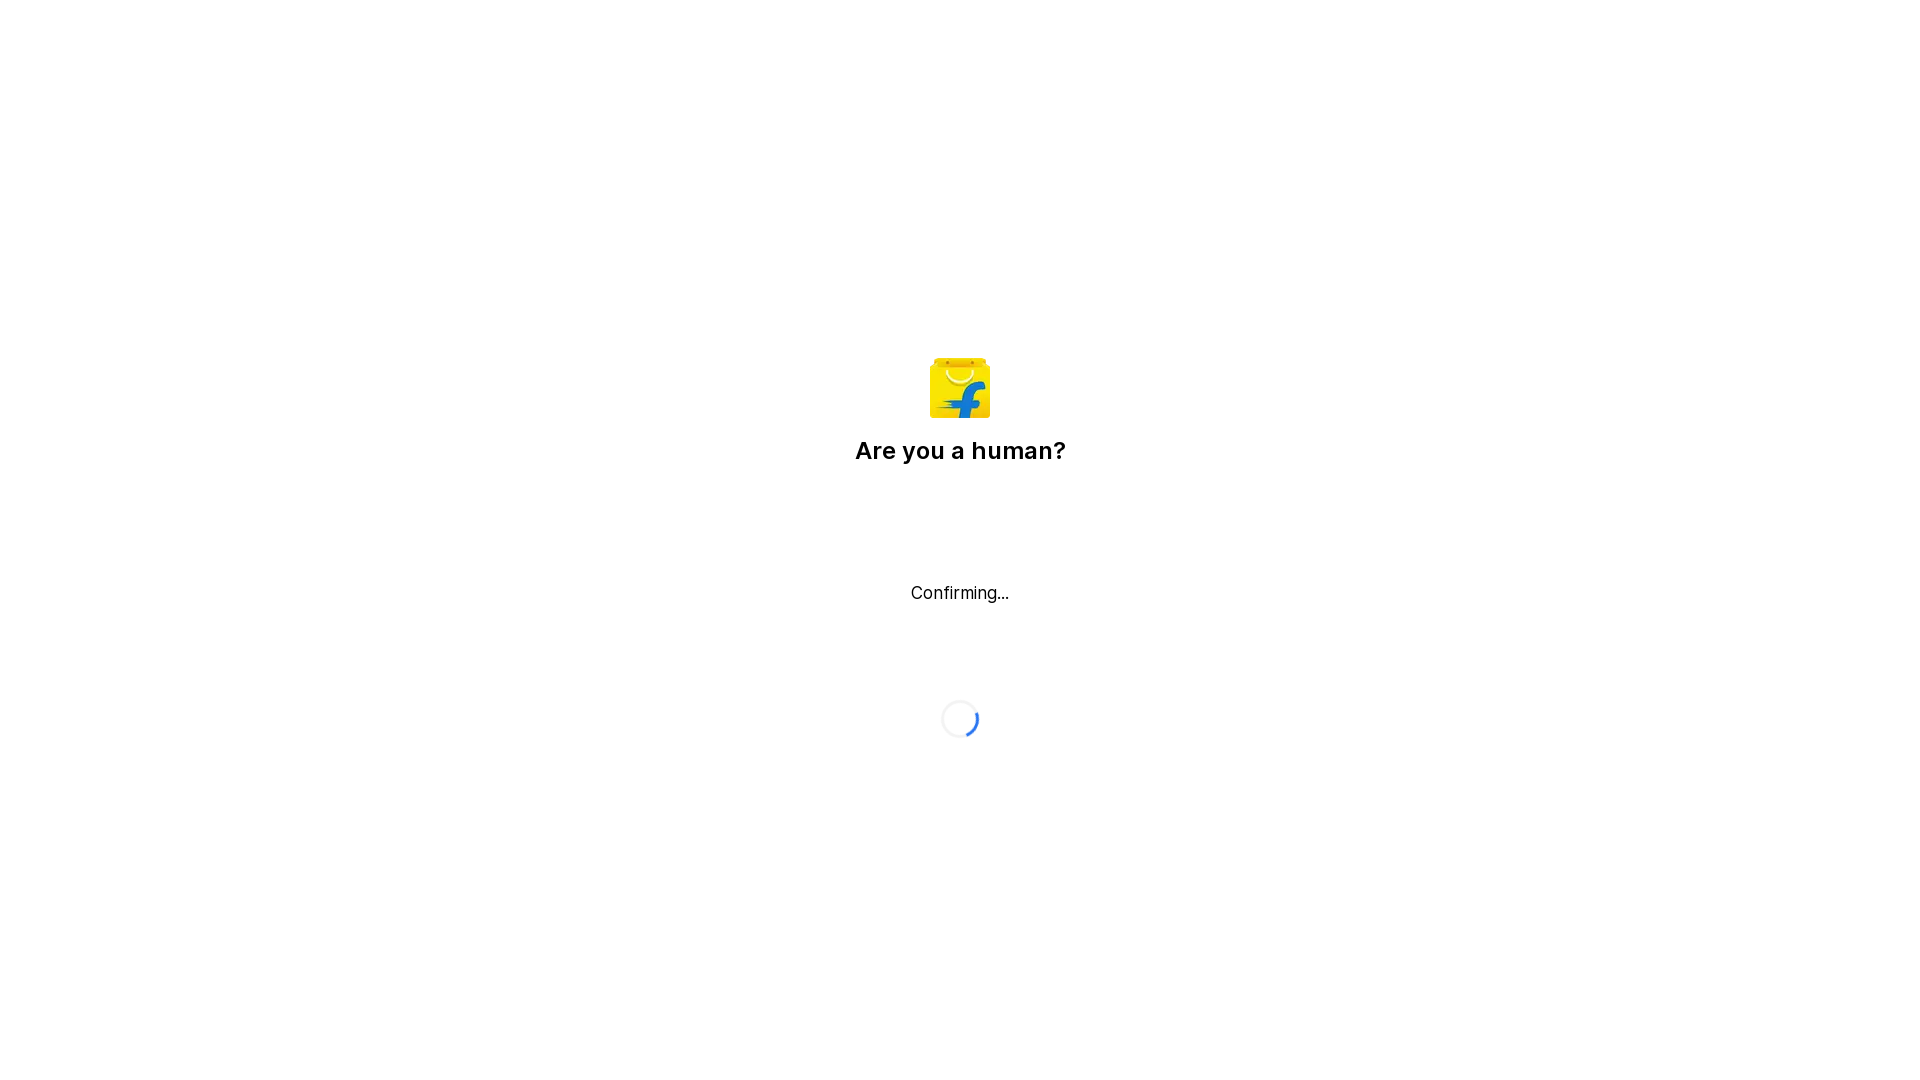

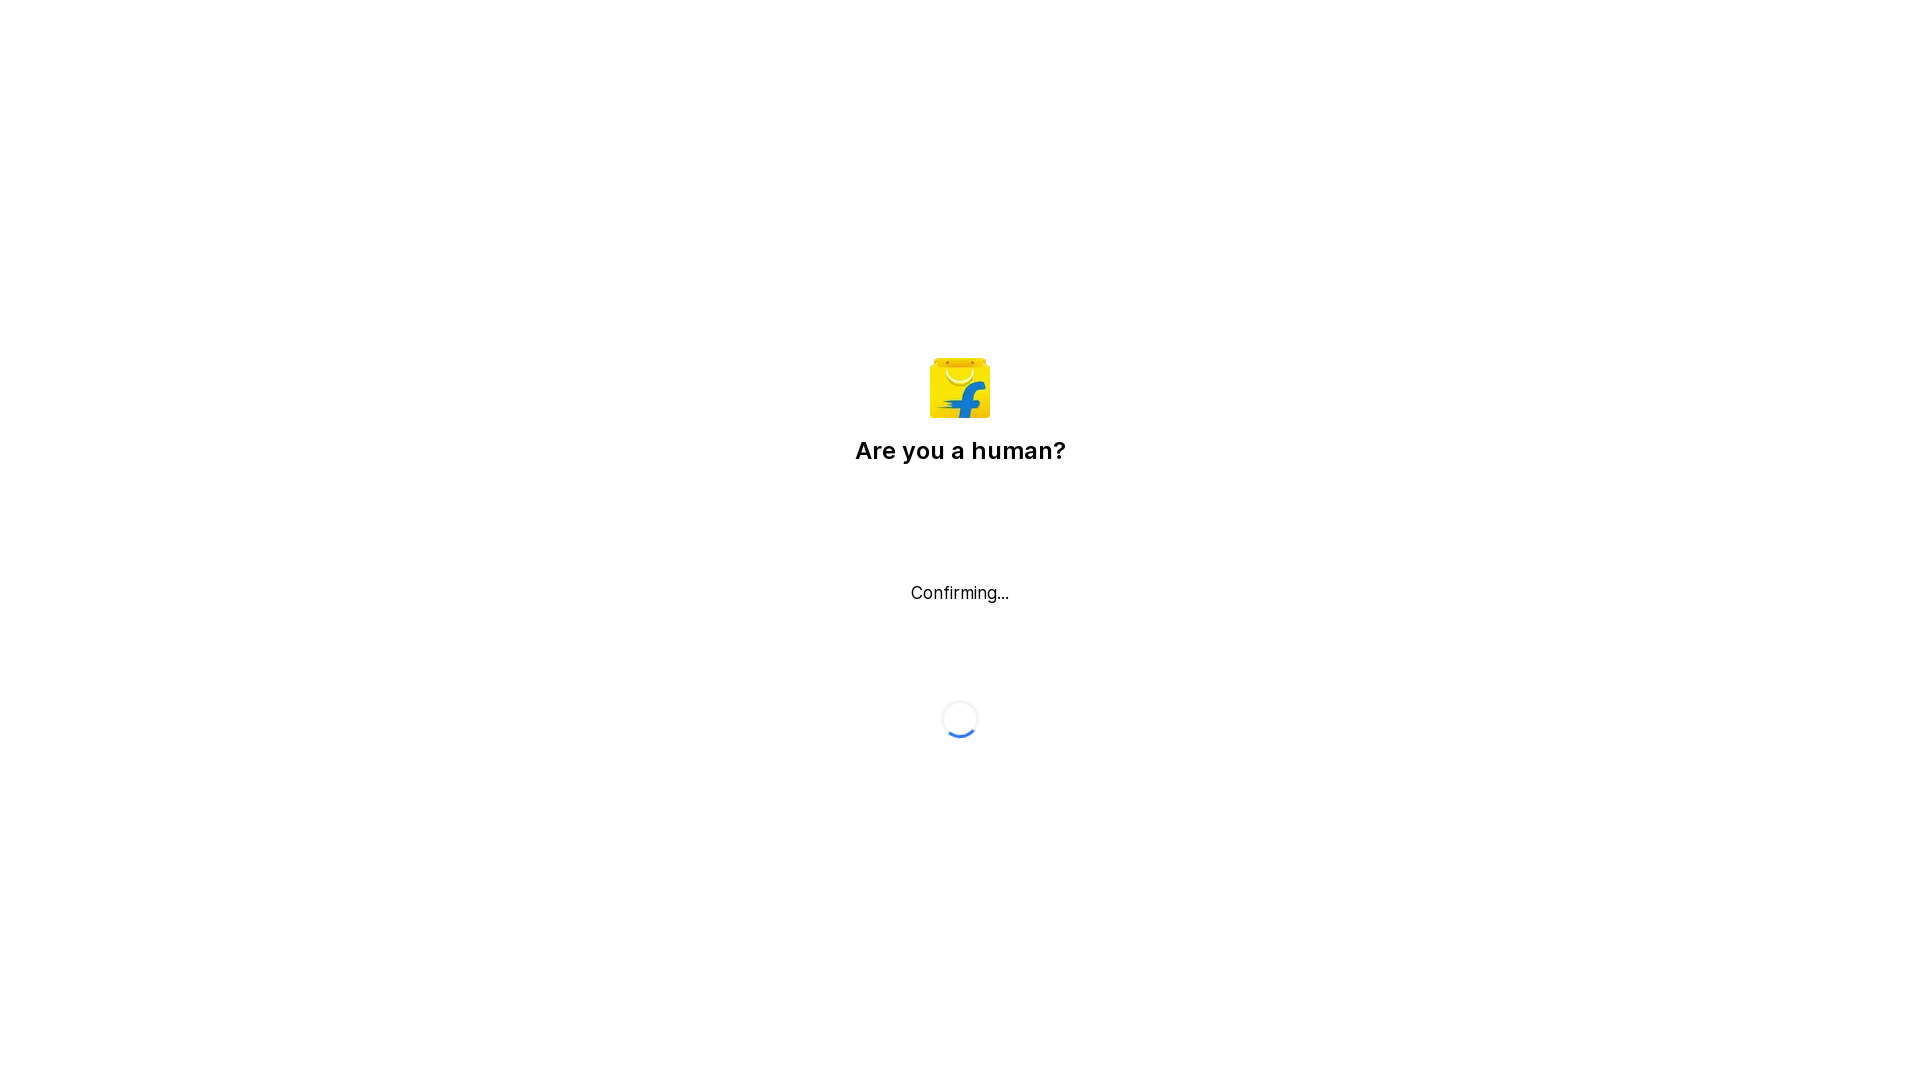